Tests a data types form by filling in all fields except zip code, submitting the form, and verifying that the zip code field is highlighted red (error) while all other fields are highlighted green (success).

Starting URL: https://bonigarcia.dev/selenium-webdriver-java/data-types.html

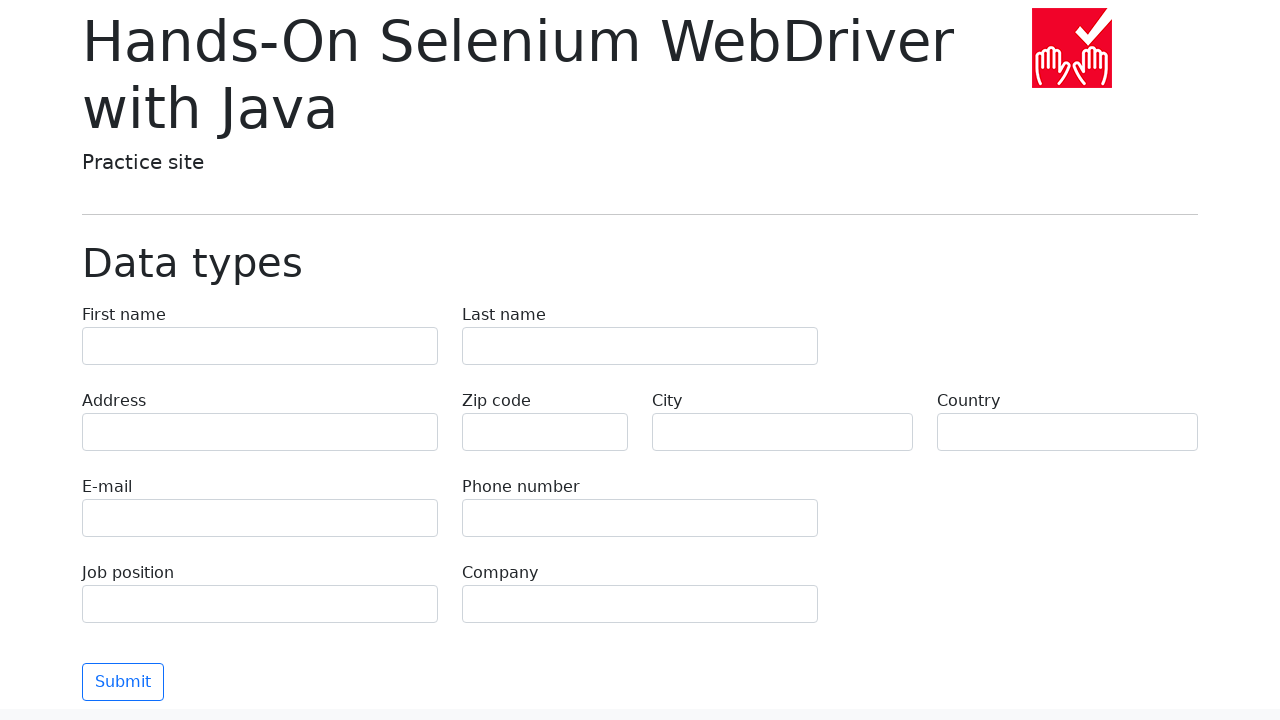

Waited for form to load - first-name input field is visible
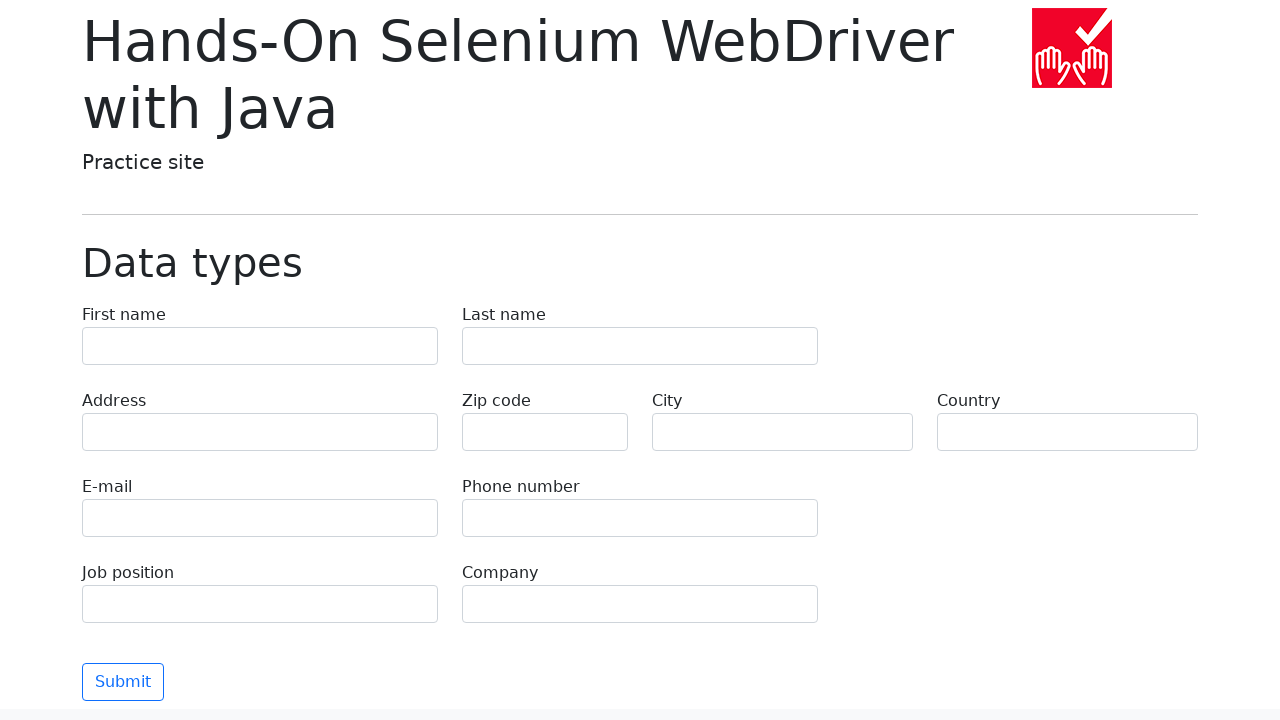

Filled first-name field with 'Иван' on input[name='first-name']
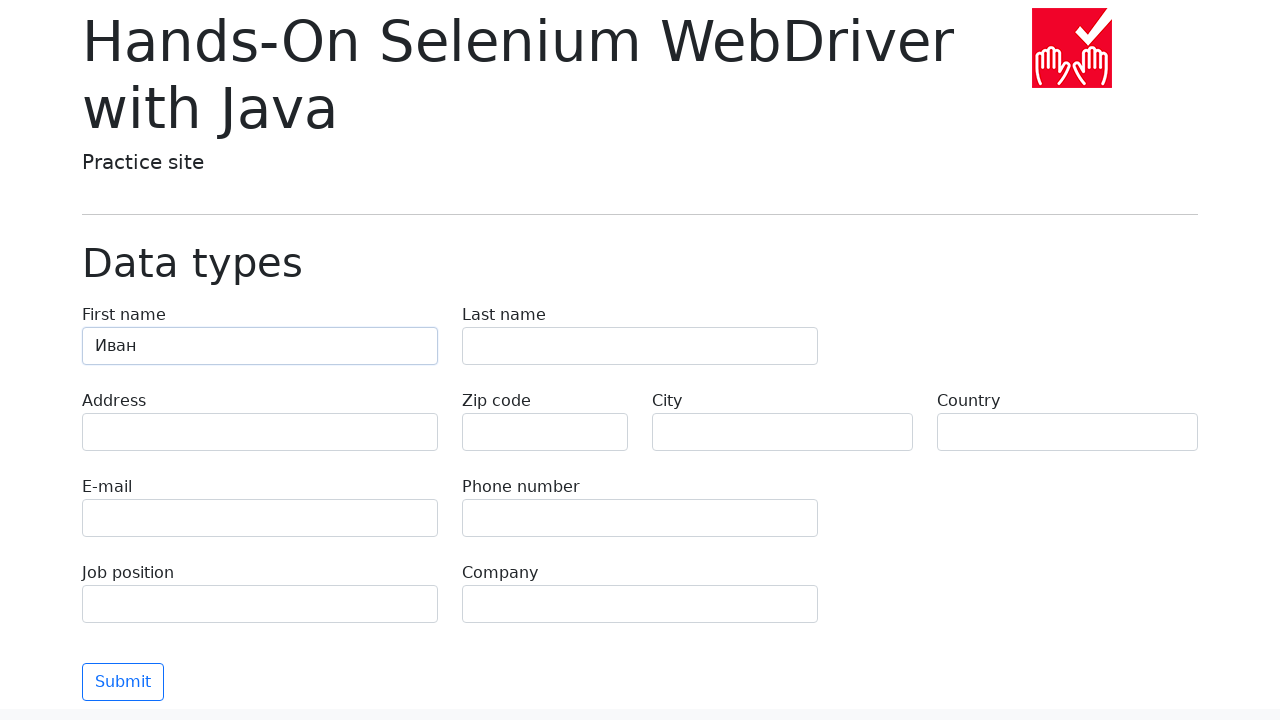

Filled last-name field with 'Петров' on input[name='last-name']
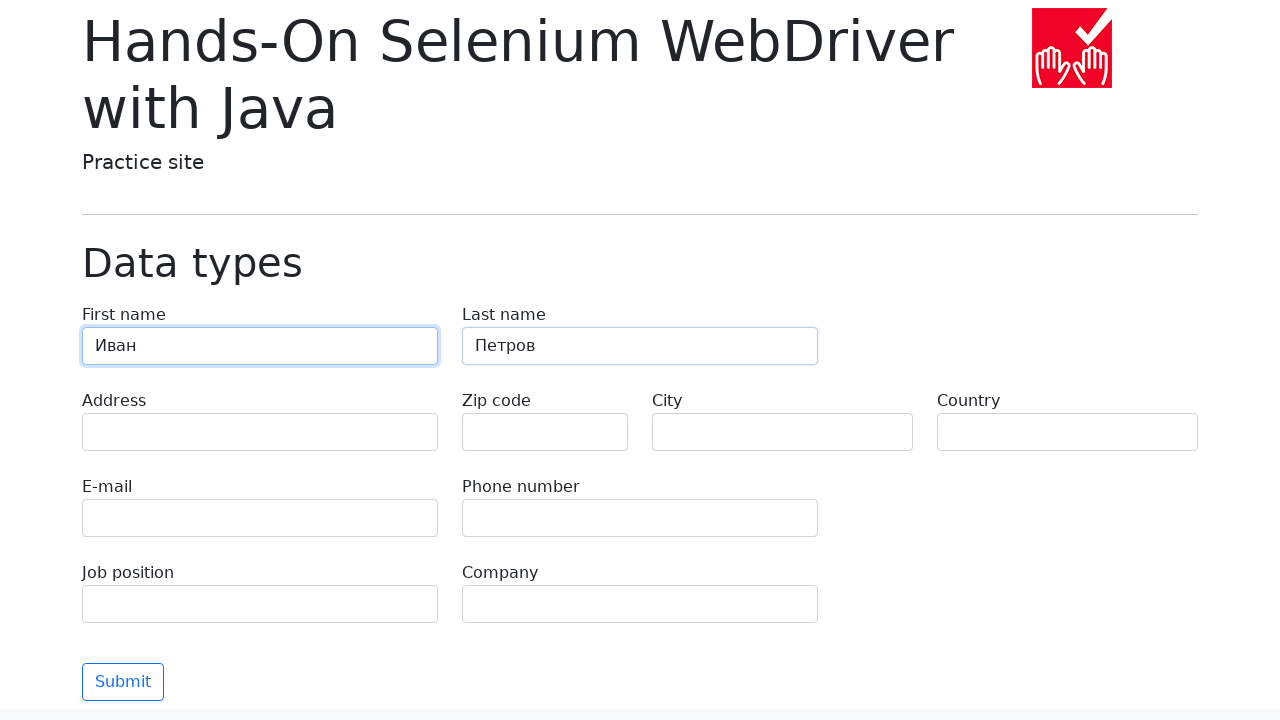

Filled address field with 'Ленина, 55-3' on input[name='address']
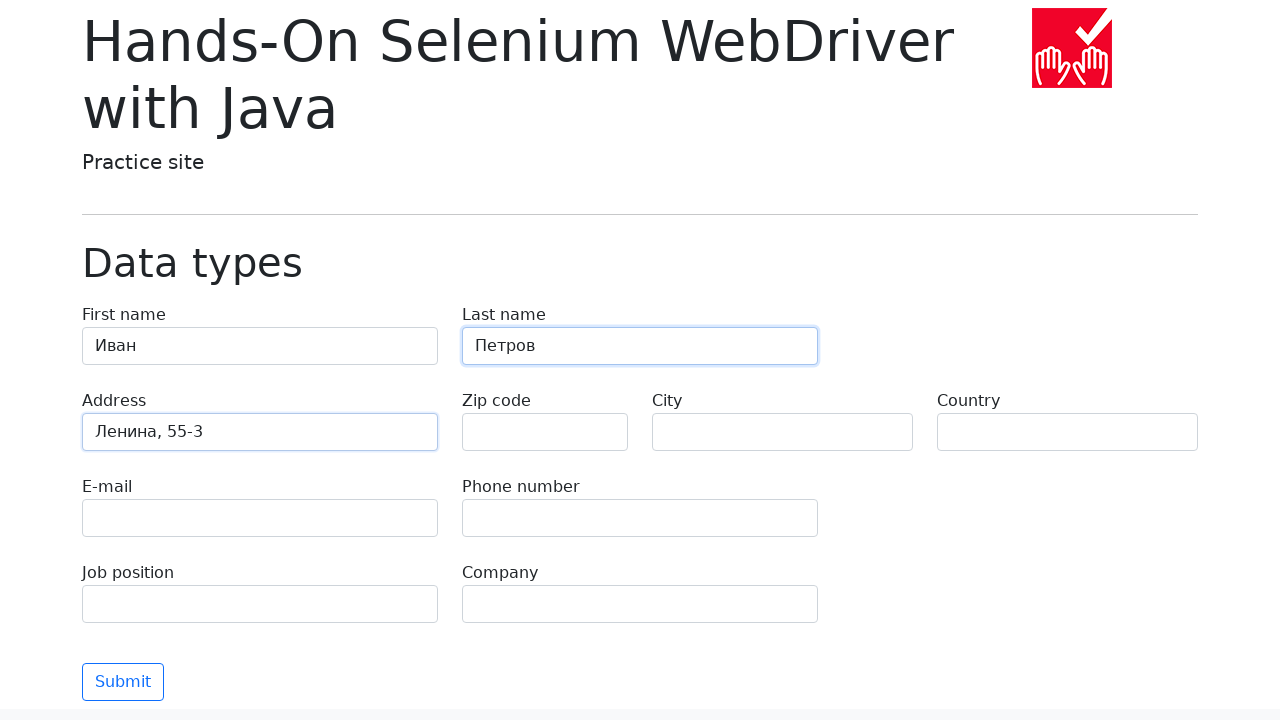

Filled e-mail field with 'test@skypro.com' on input[name='e-mail']
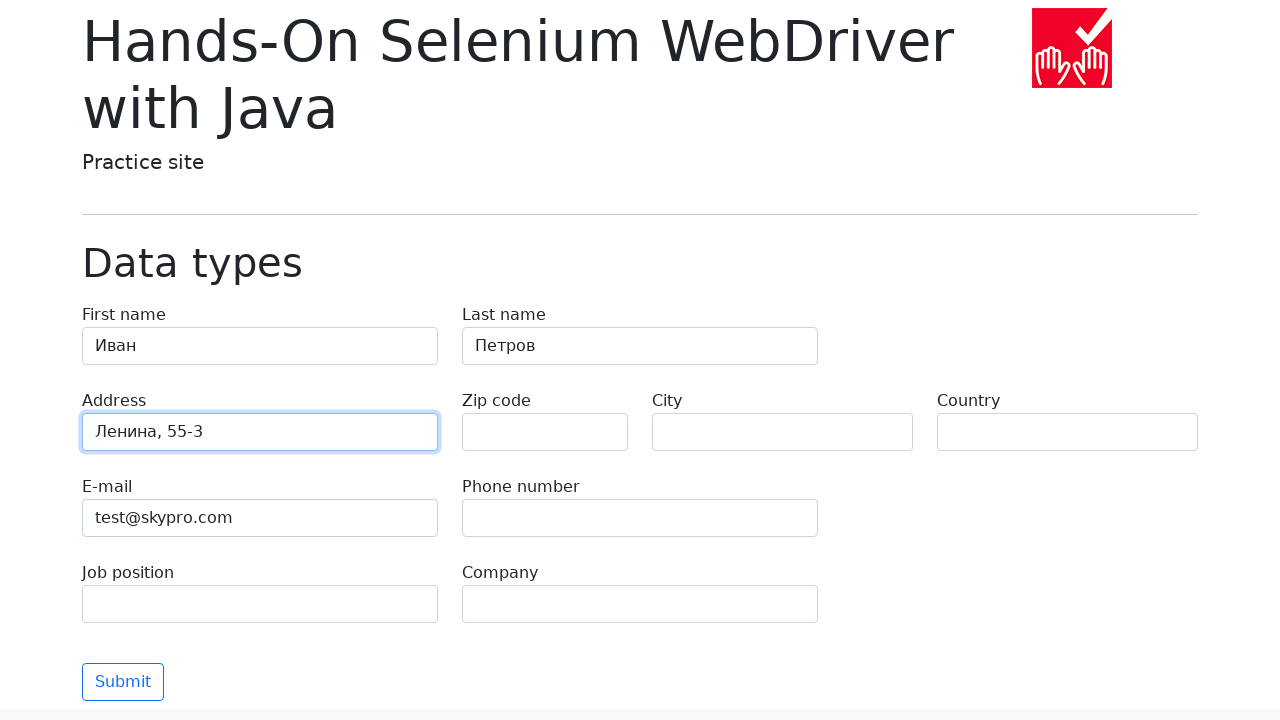

Filled phone field with '+7985899998787' on input[name='phone']
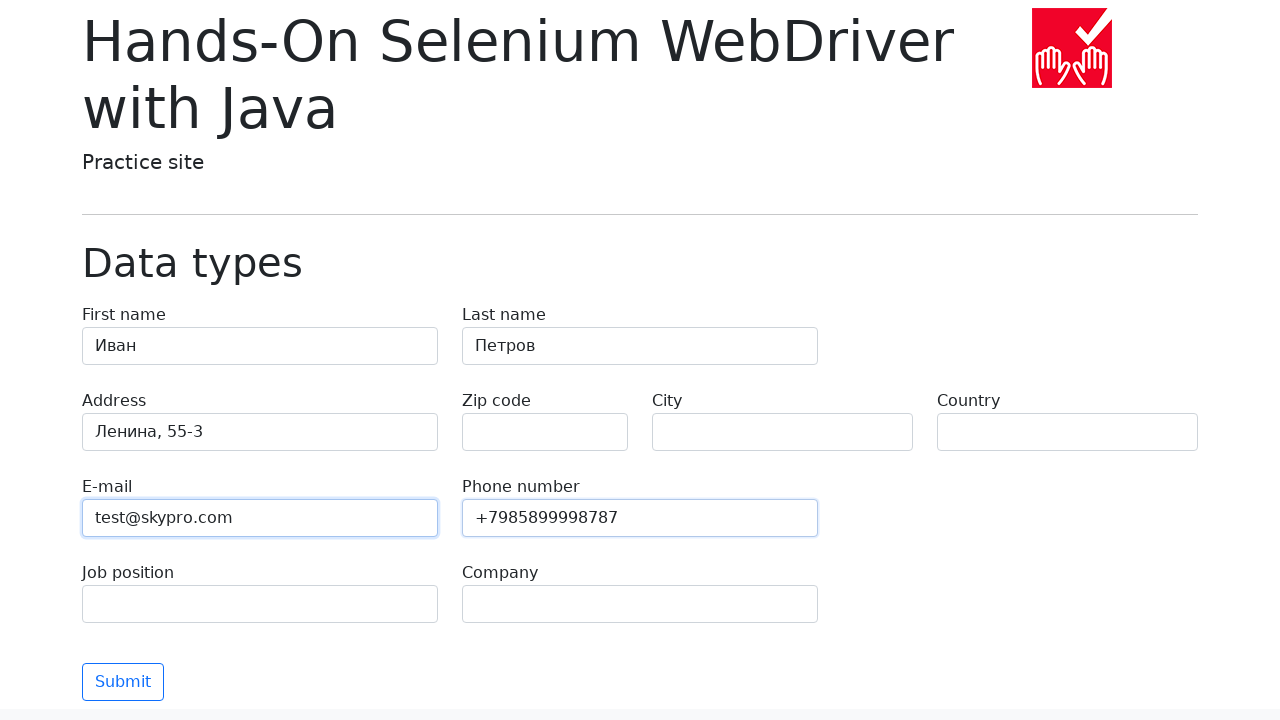

Filled city field with 'Москва' on input[name='city']
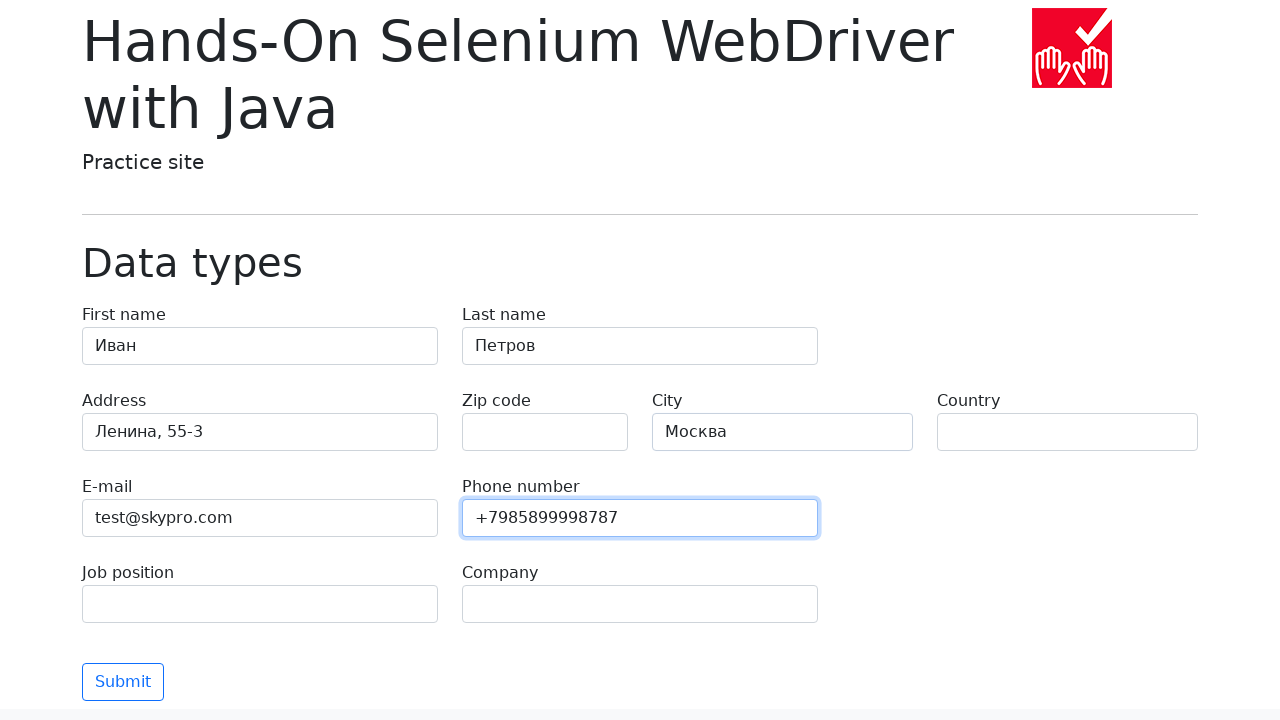

Filled country field with 'Россия' on input[name='country']
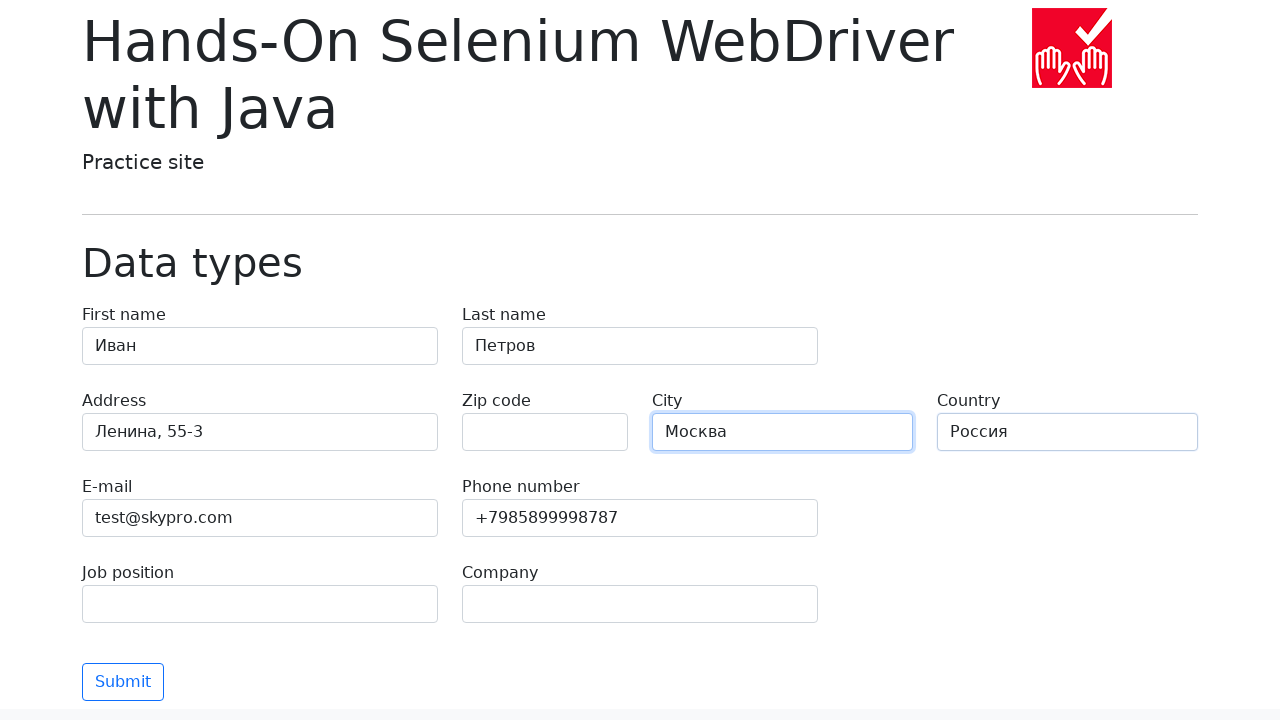

Filled job-position field with 'QA' on input[name='job-position']
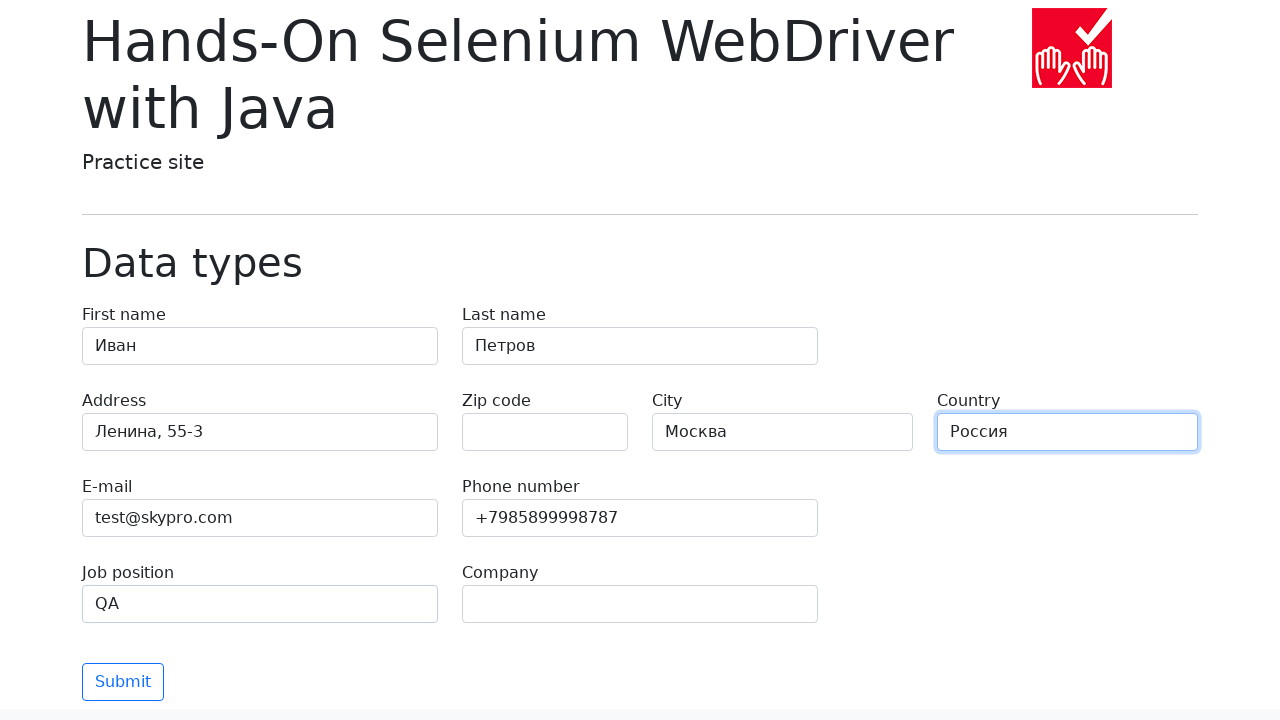

Filled company field with 'SkyPro' on input[name='company']
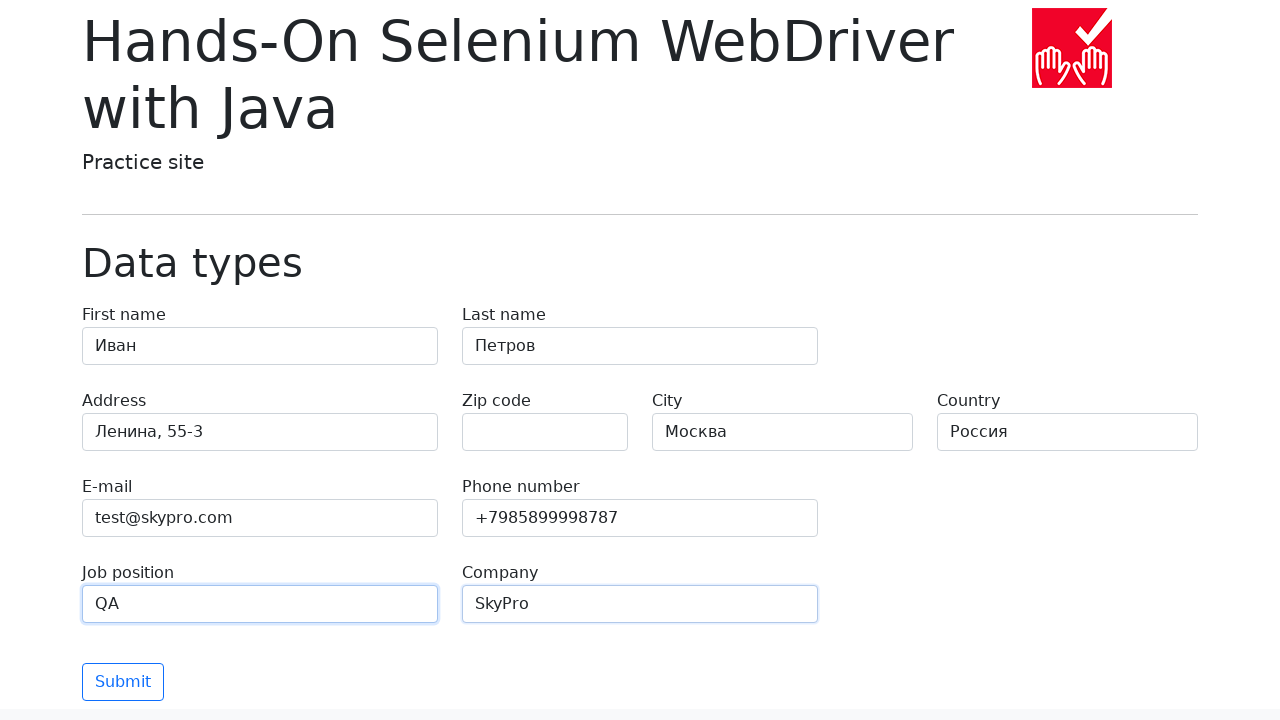

Clicked submit button to submit the form at (123, 682) on button[type='submit']
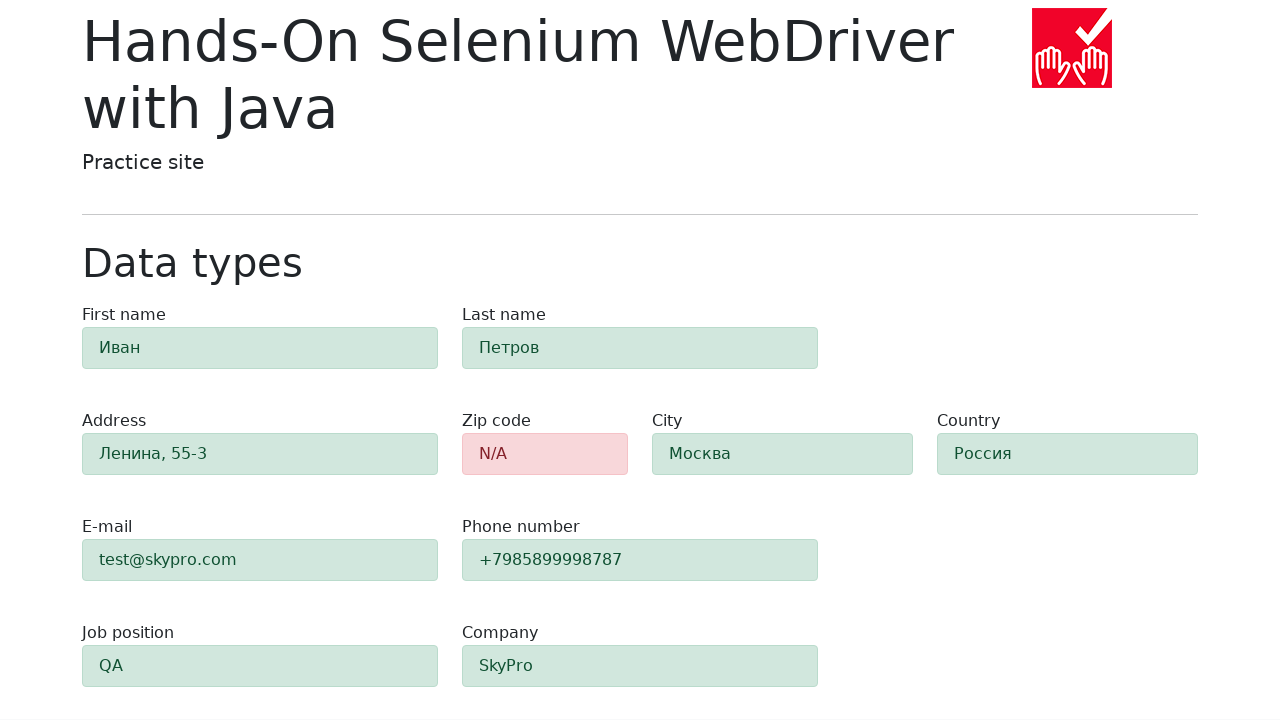

Waited for validation styles to be applied - zip code field has error styling
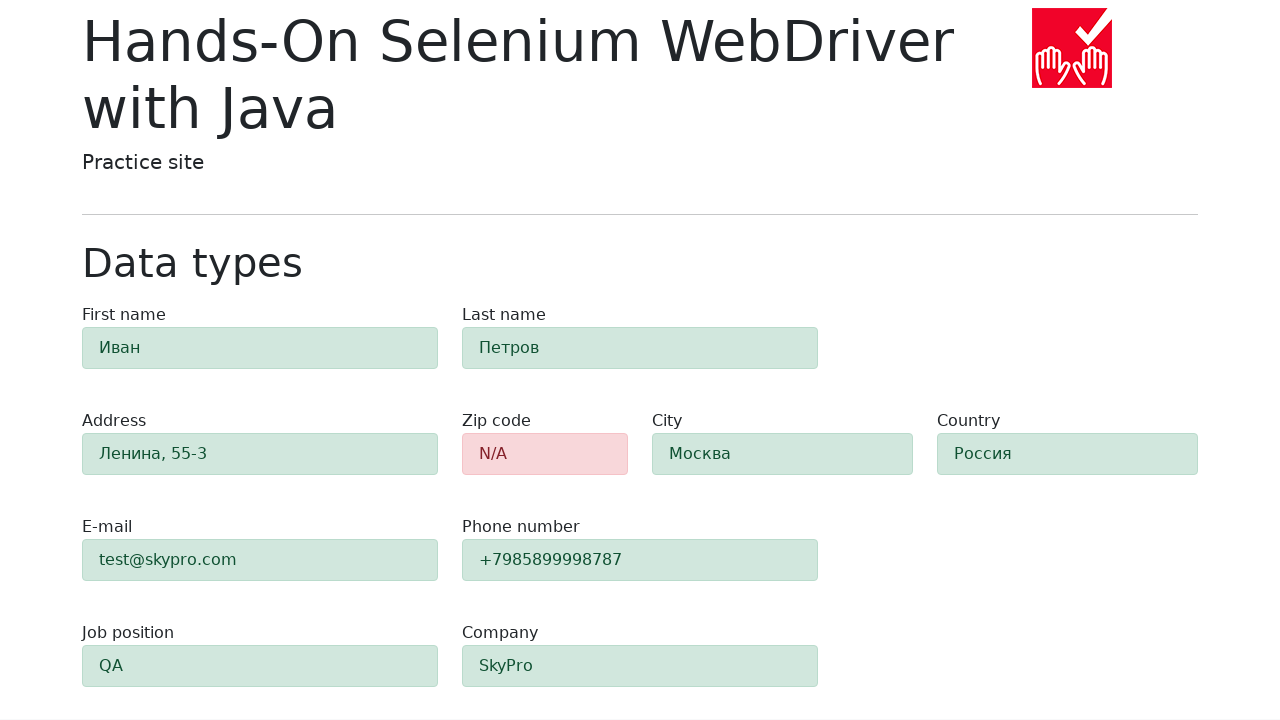

Verified zip-code field has alert-danger class (error styling)
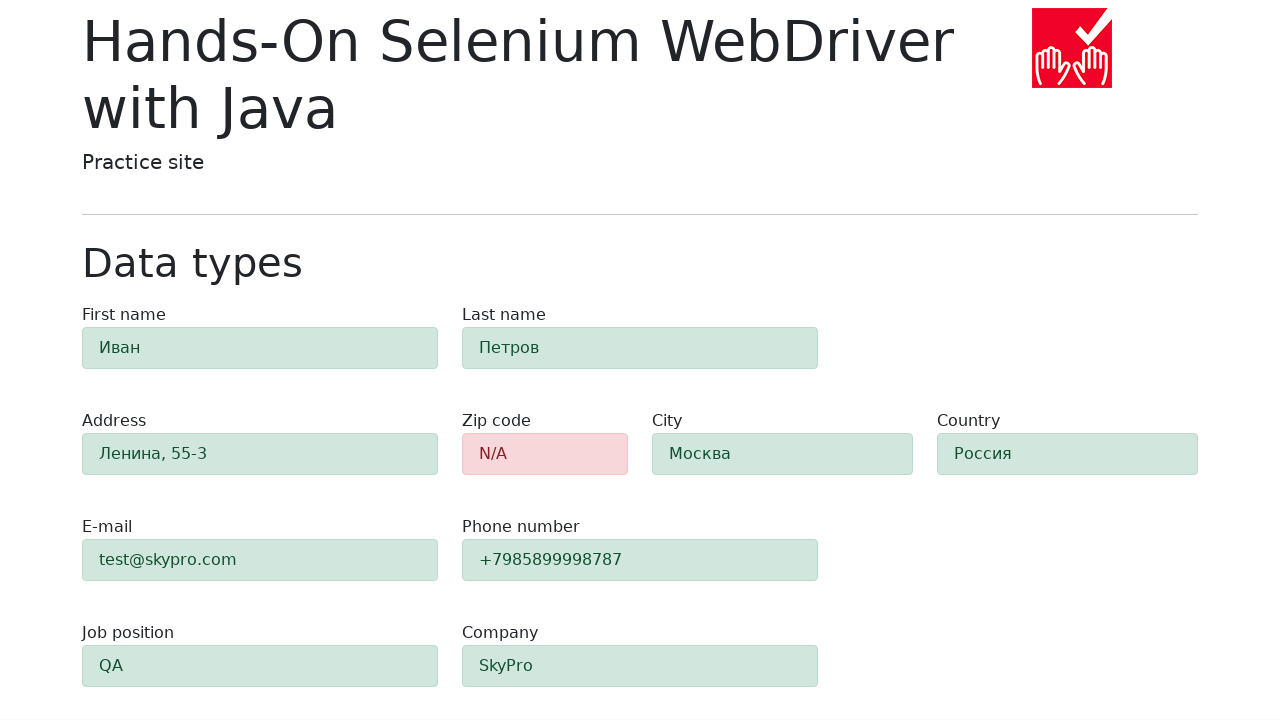

Verified first-name field has alert-success class (success styling)
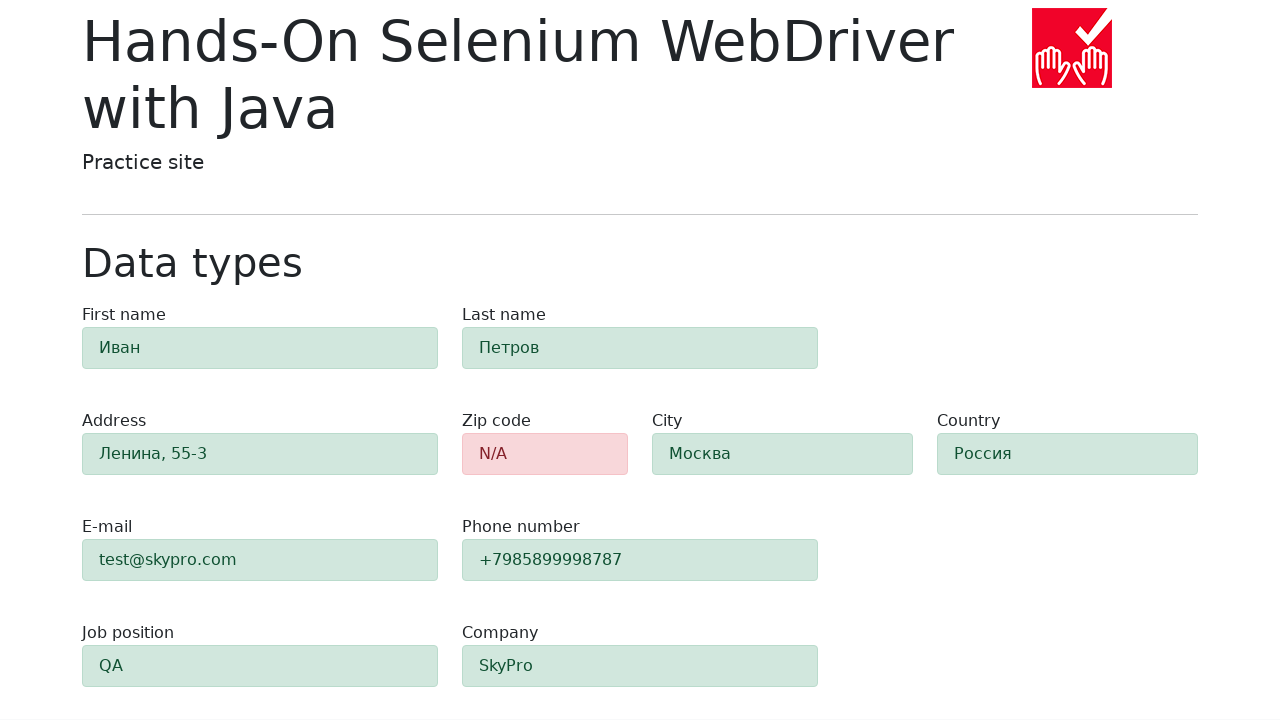

Verified last-name field has alert-success class (success styling)
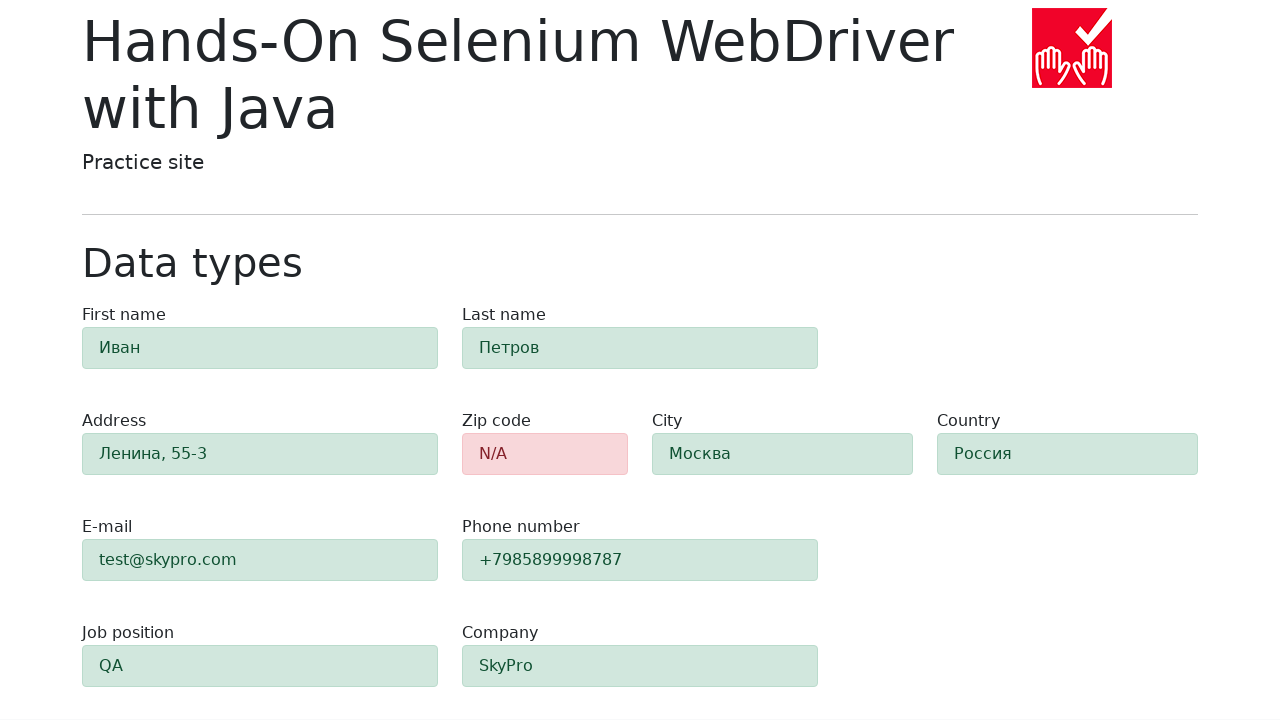

Verified address field has alert-success class (success styling)
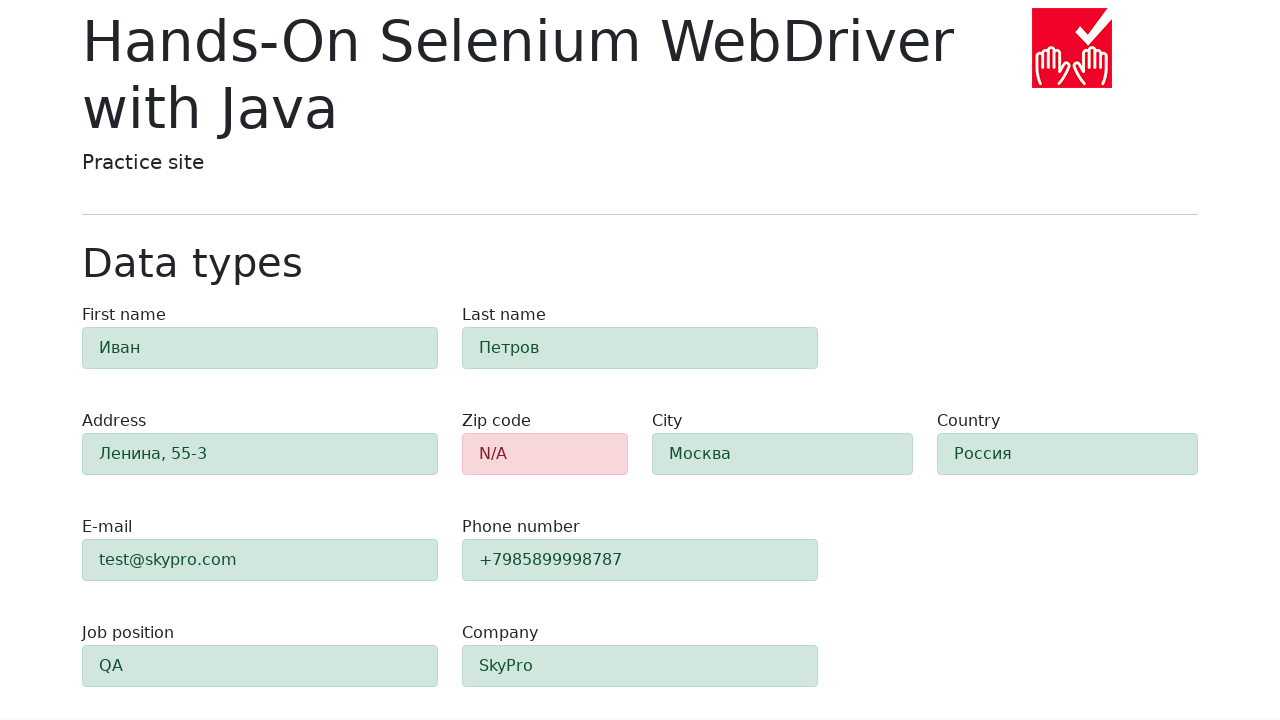

Verified e-mail field has alert-success class (success styling)
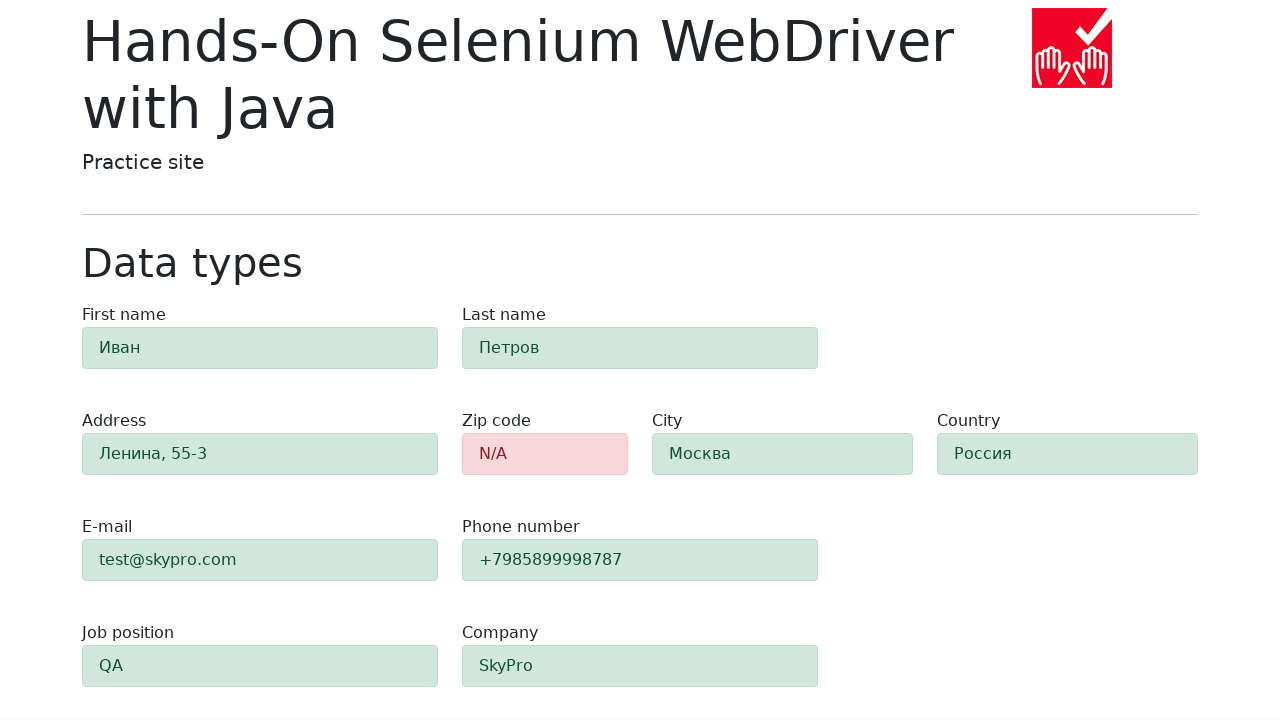

Verified phone field has alert-success class (success styling)
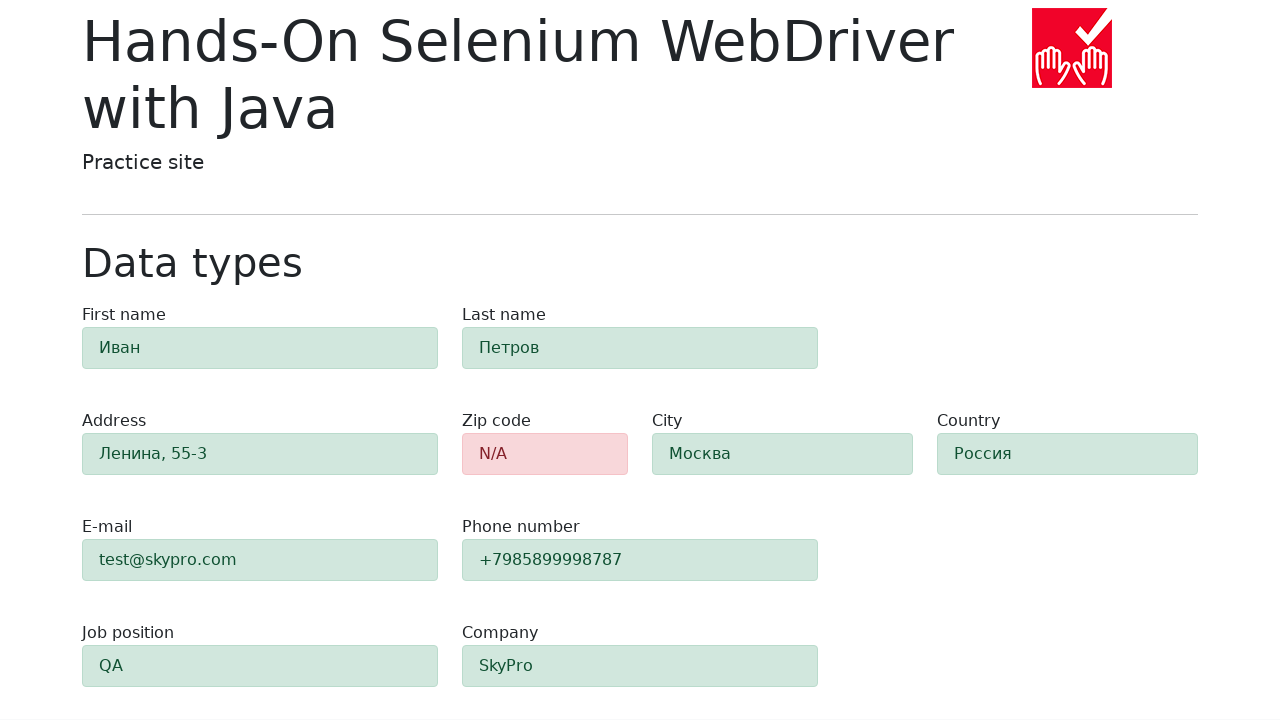

Verified city field has alert-success class (success styling)
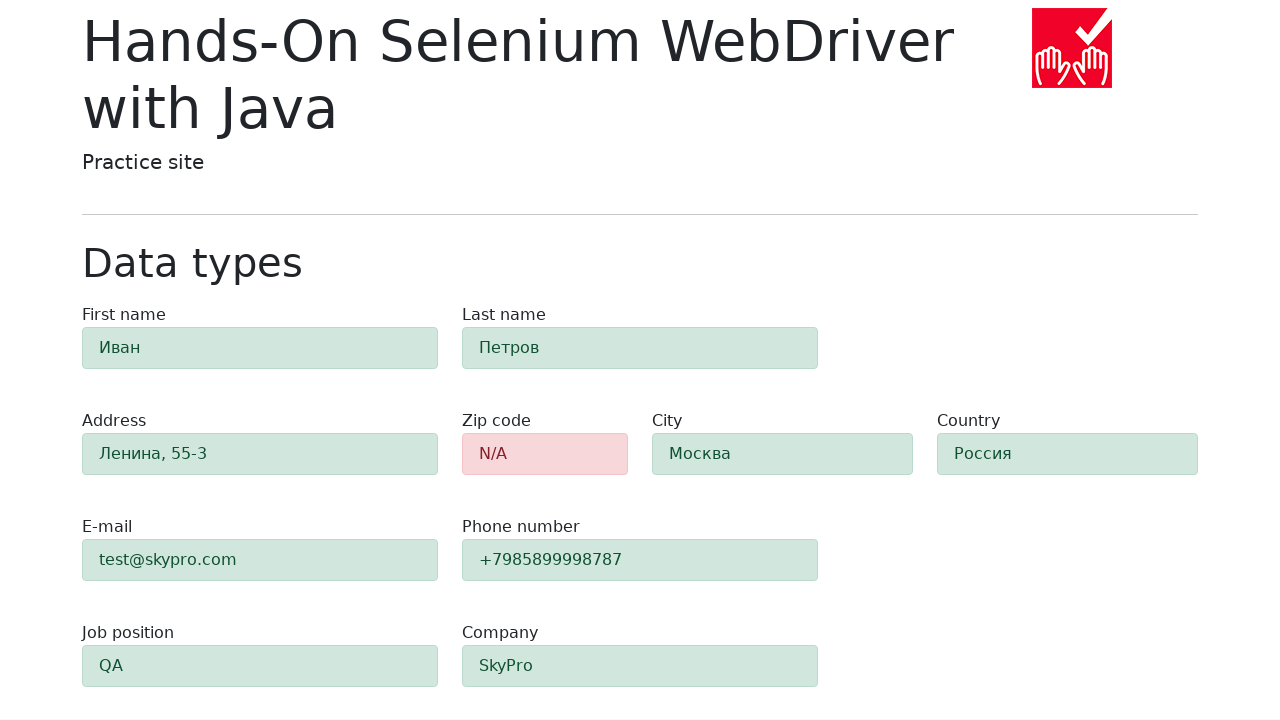

Verified country field has alert-success class (success styling)
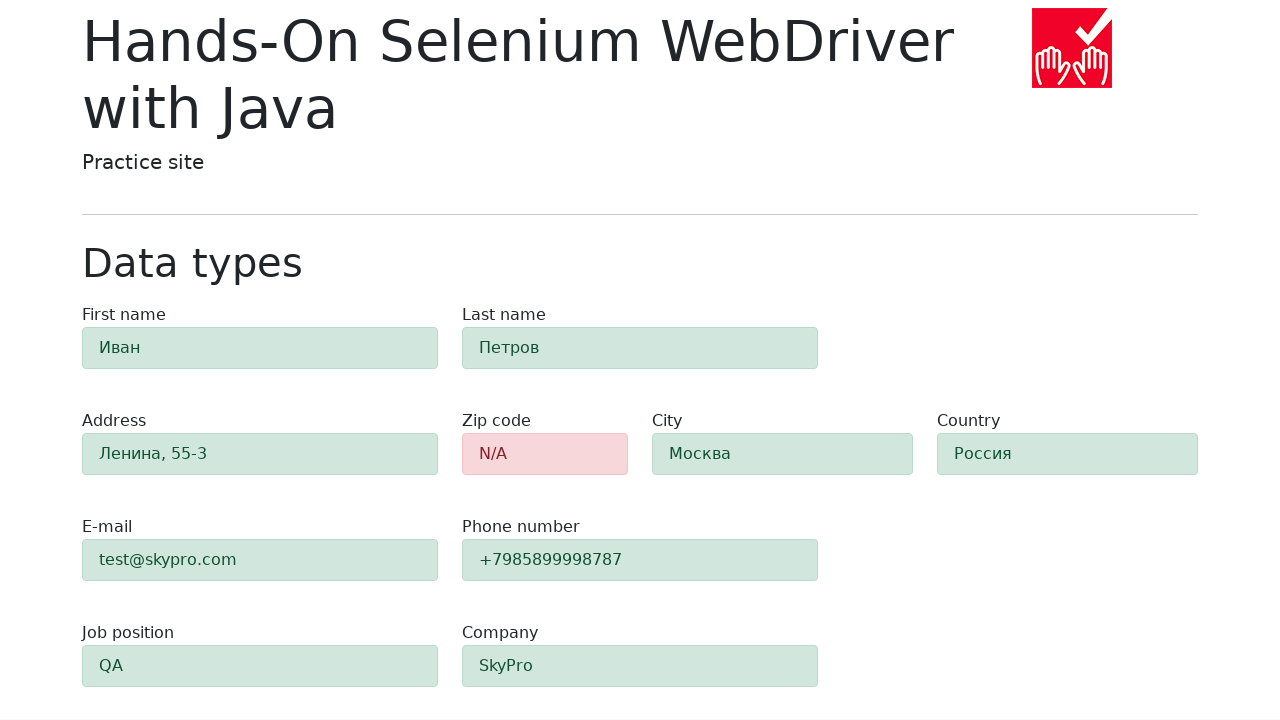

Verified job-position field has alert-success class (success styling)
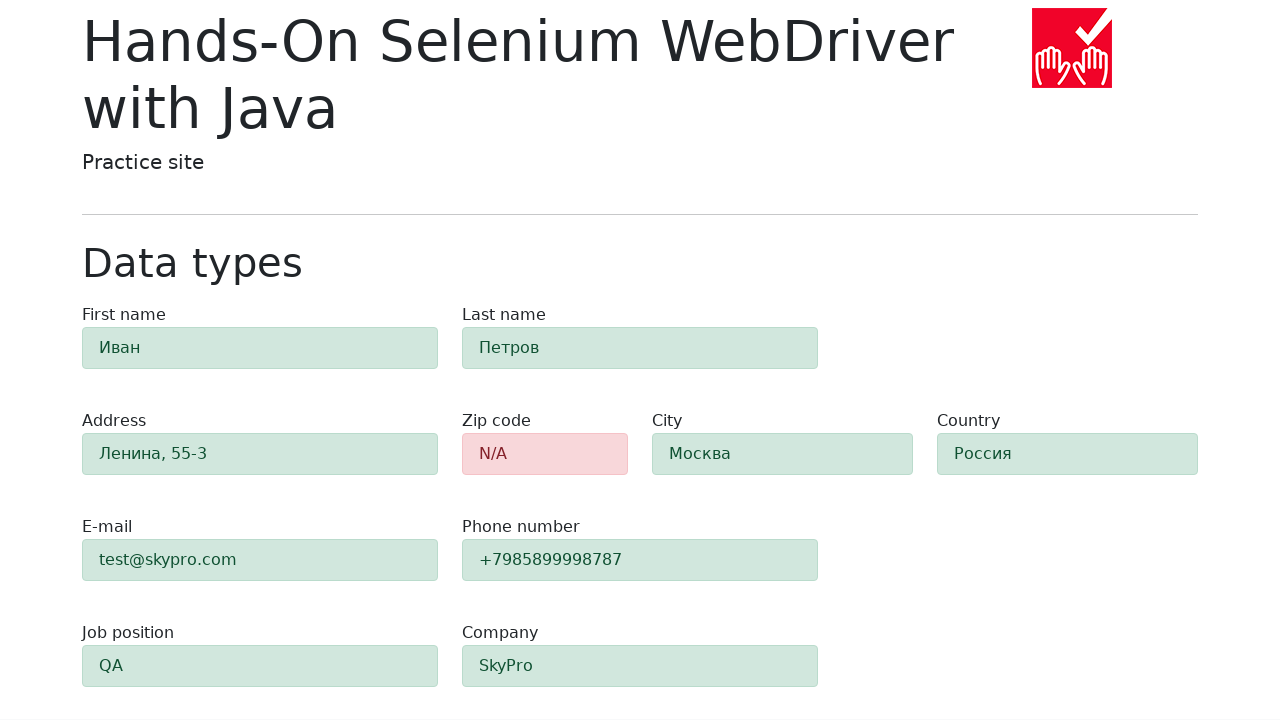

Verified company field has alert-success class (success styling)
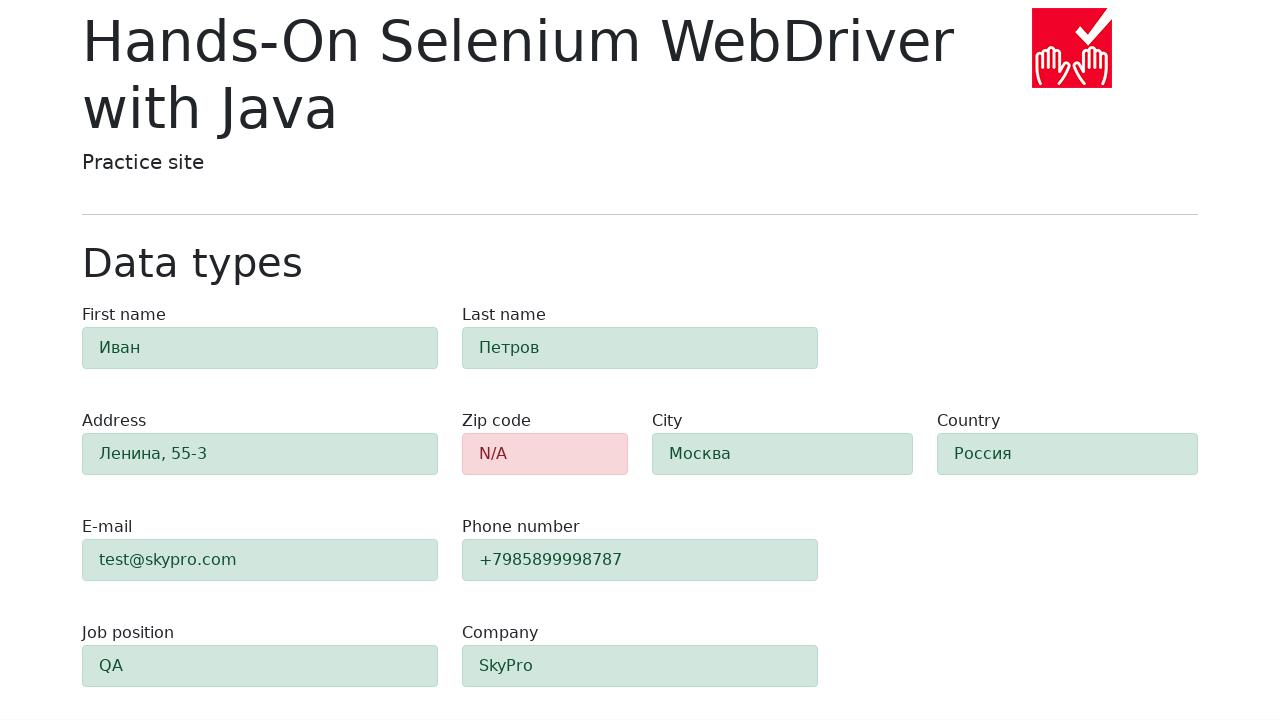

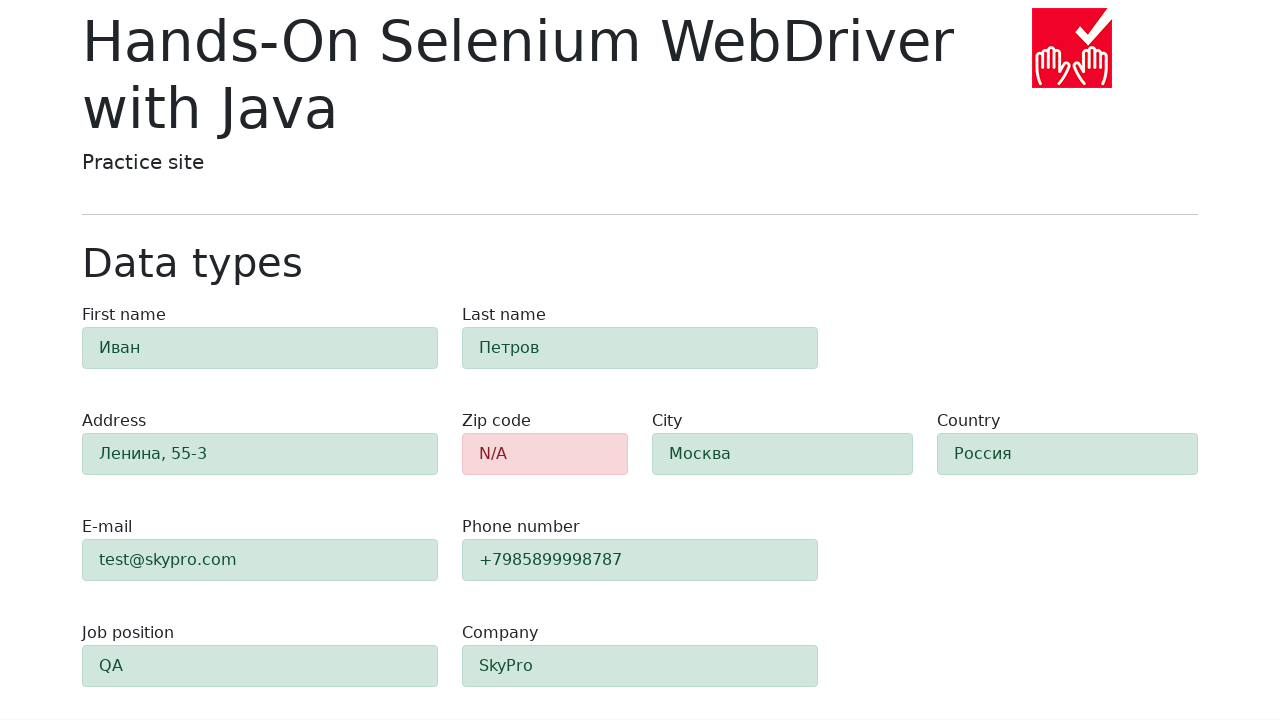